Tests dropdown selection functionality by selecting currency options using different methods (by index, visible text, and value)

Starting URL: https://rahulshettyacademy.com/dropdownsPractise/

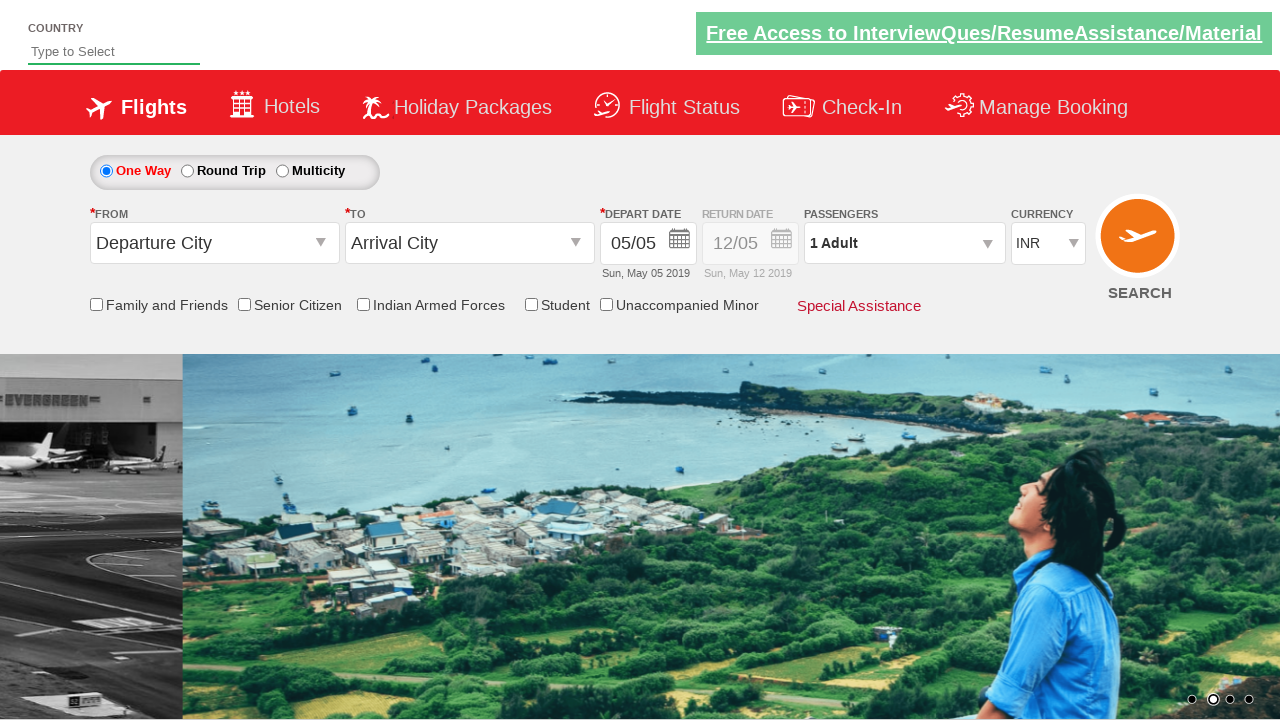

Located currency dropdown element
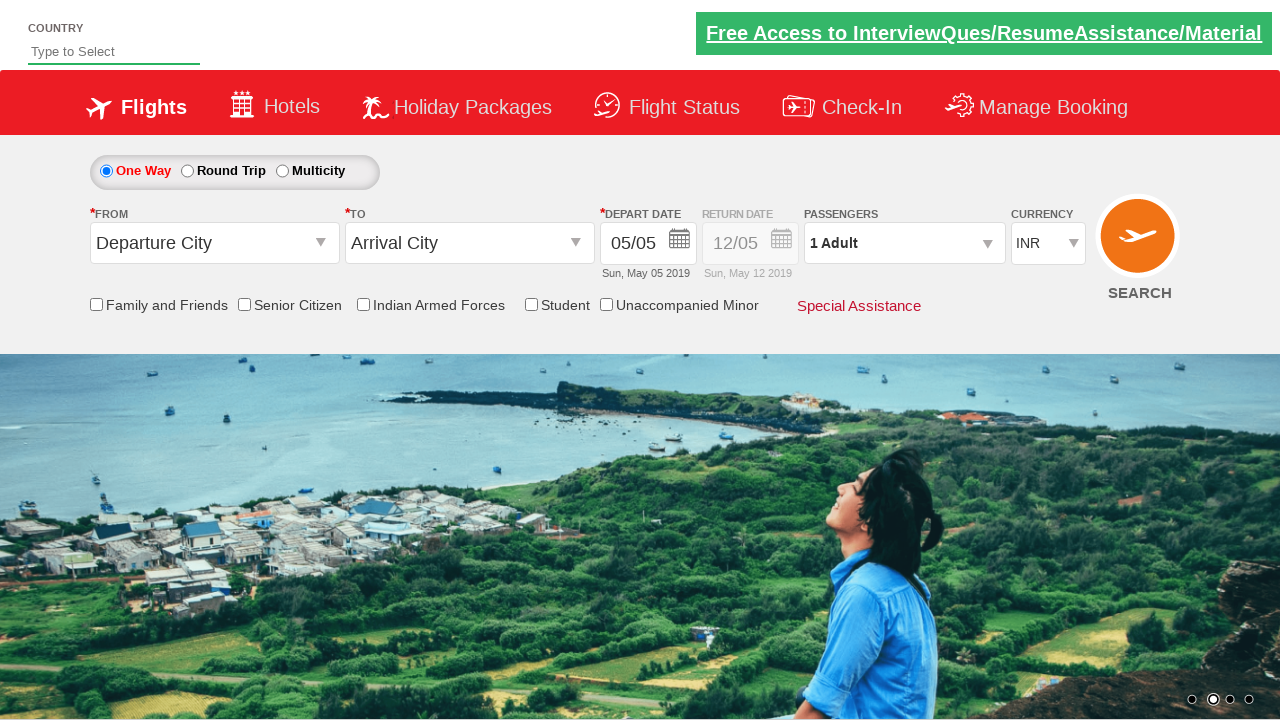

Selected 3rd option in dropdown by index 2 on #ctl00_mainContent_DropDownListCurrency
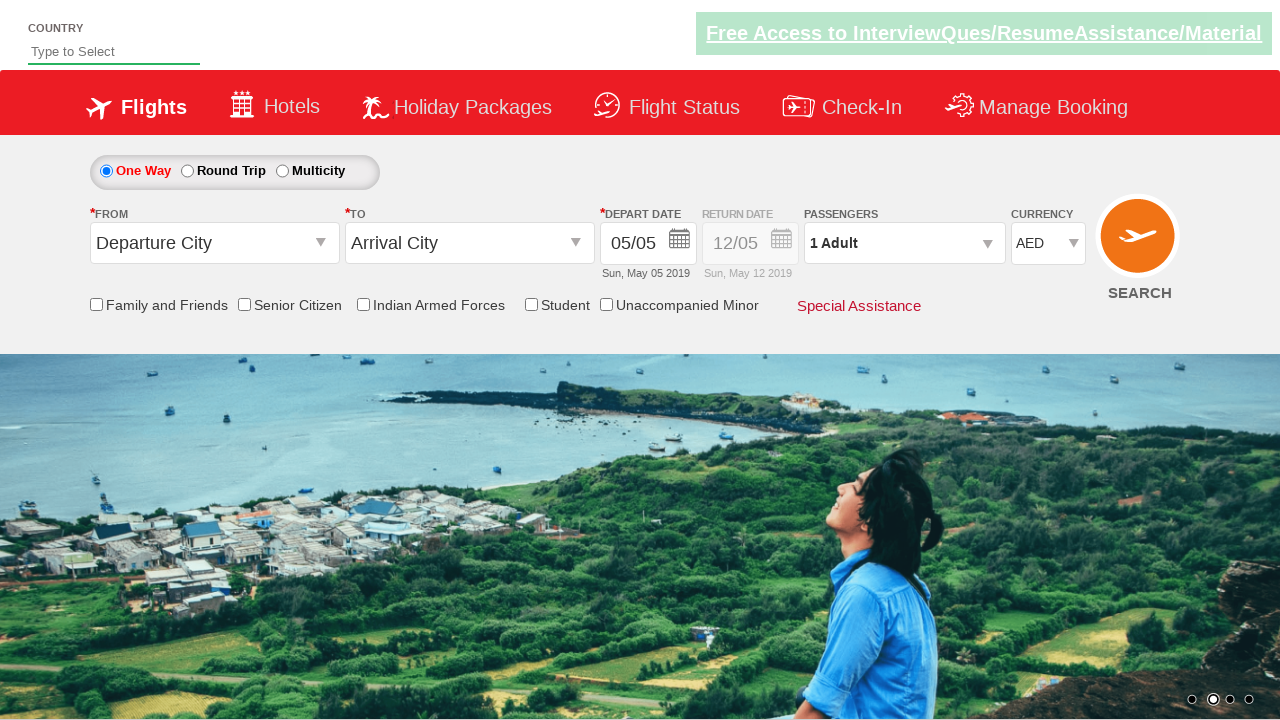

Retrieved selected dropdown value
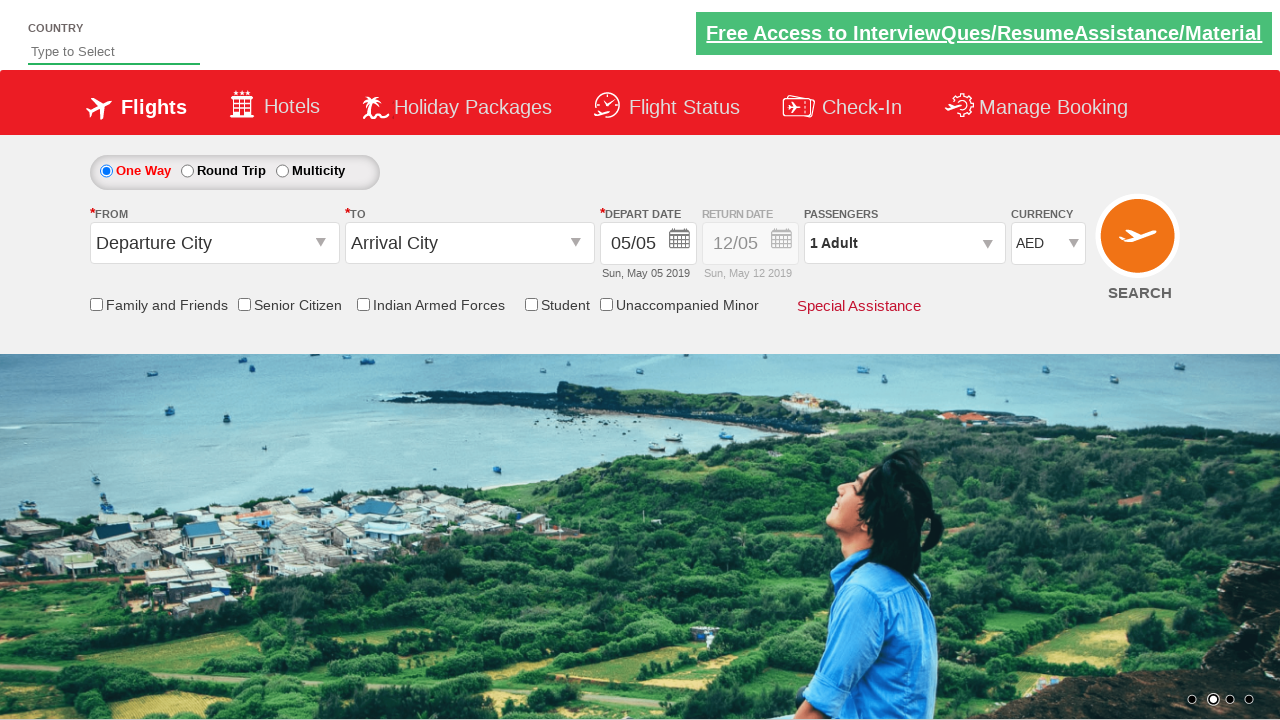

Printed selected option text content
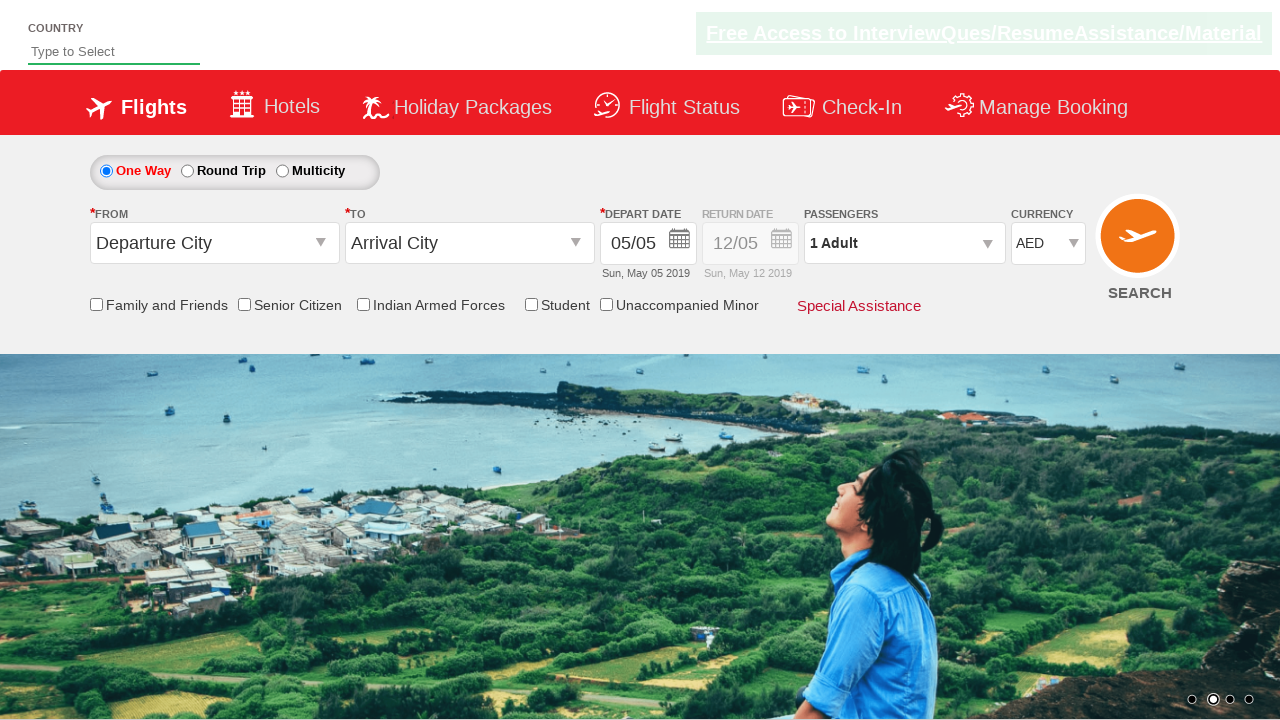

Selected USD option by visible text label on #ctl00_mainContent_DropDownListCurrency
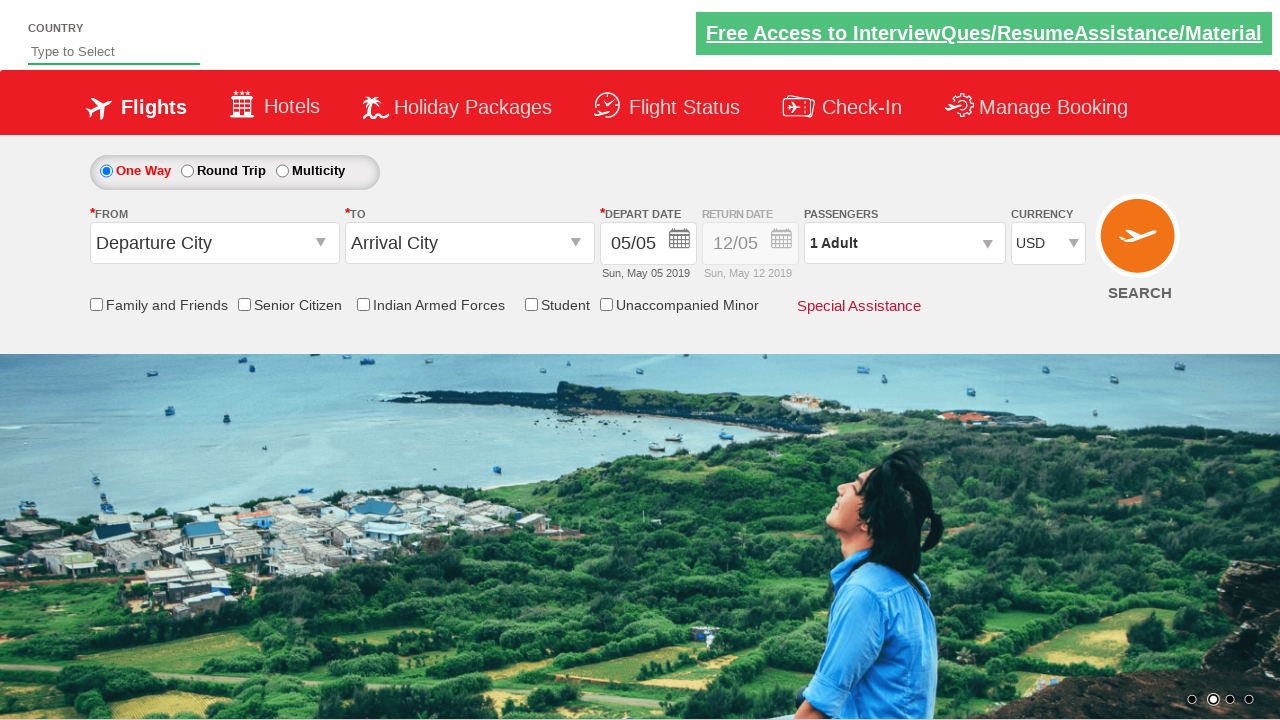

Retrieved selected dropdown value after USD selection
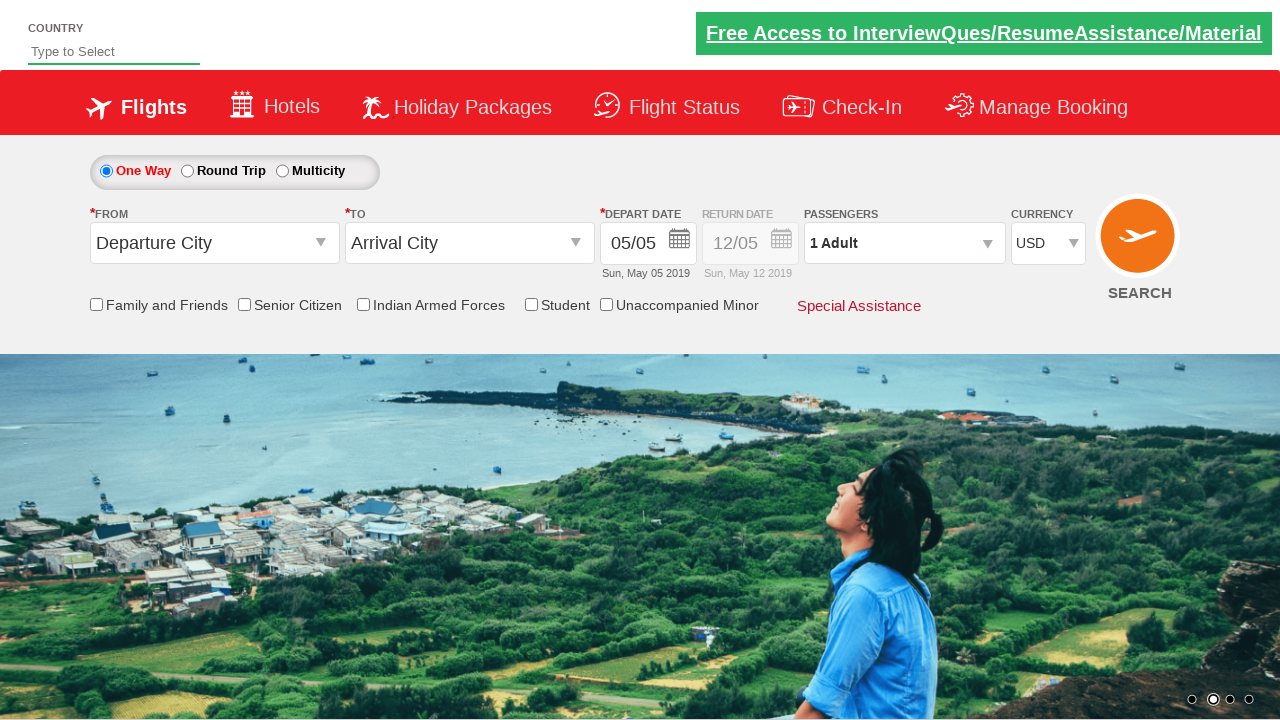

Printed selected option text content after USD selection
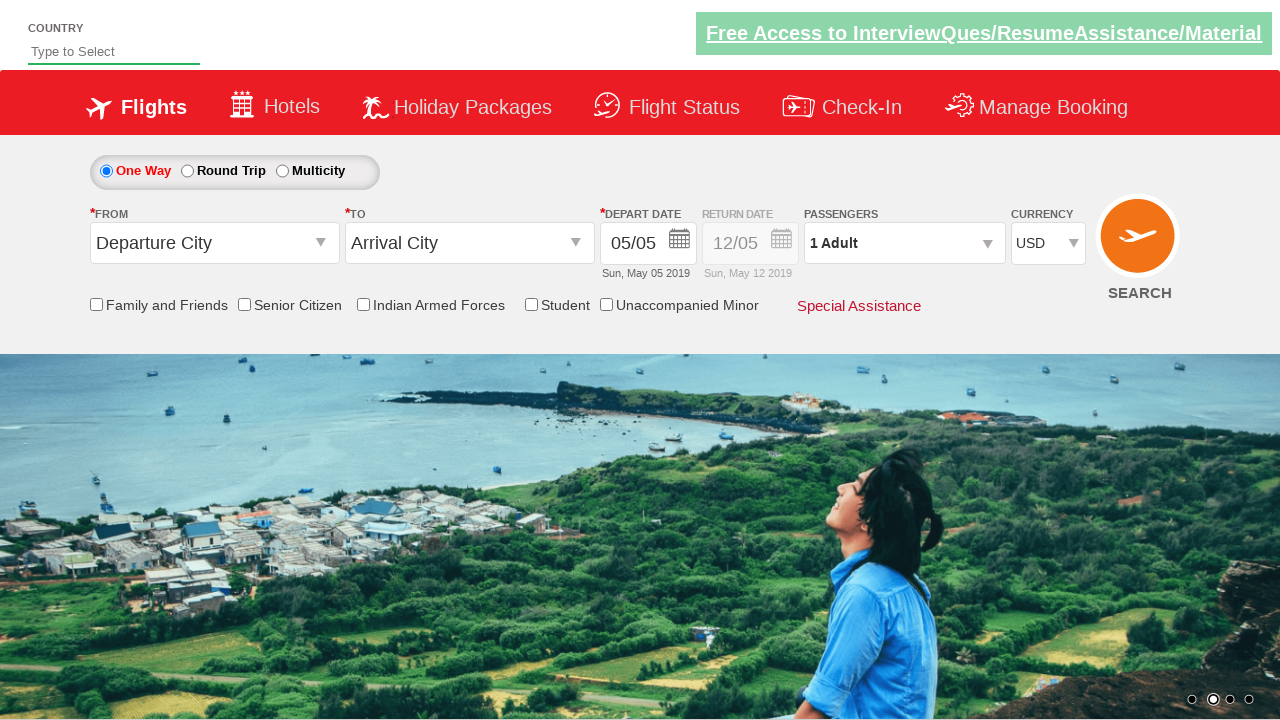

Selected INR option by value attribute on #ctl00_mainContent_DropDownListCurrency
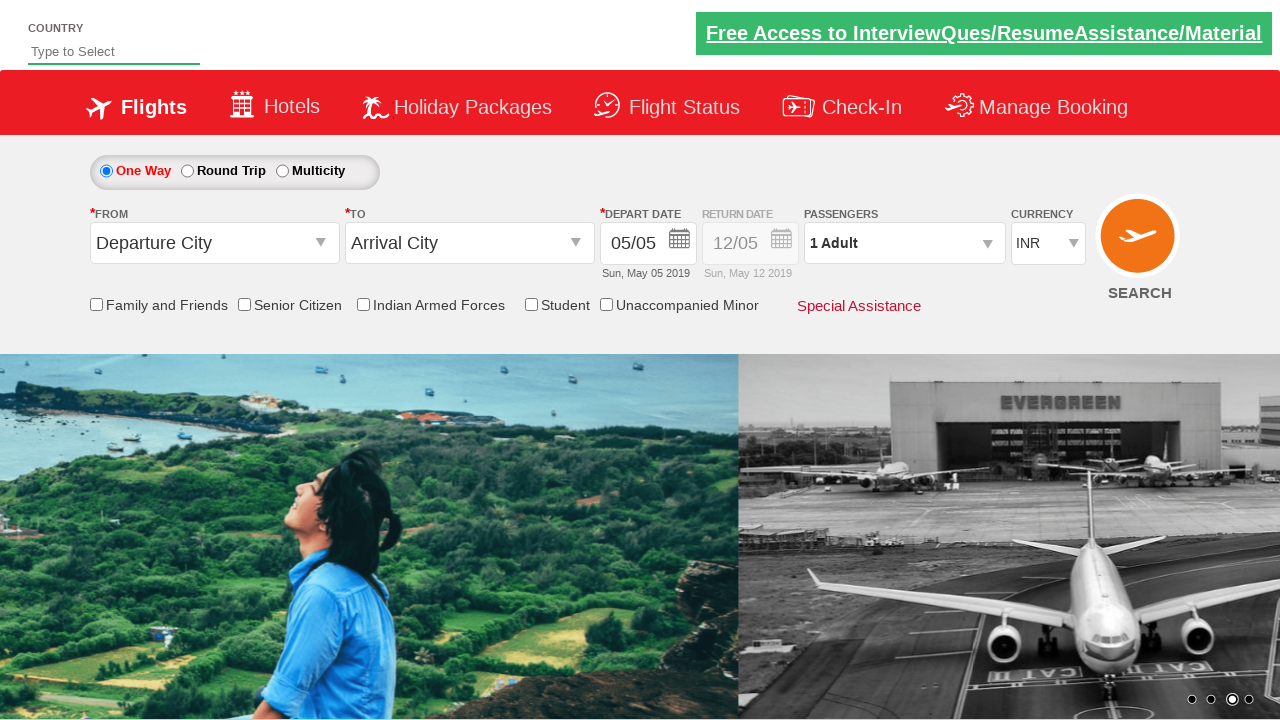

Retrieved selected dropdown value after INR selection
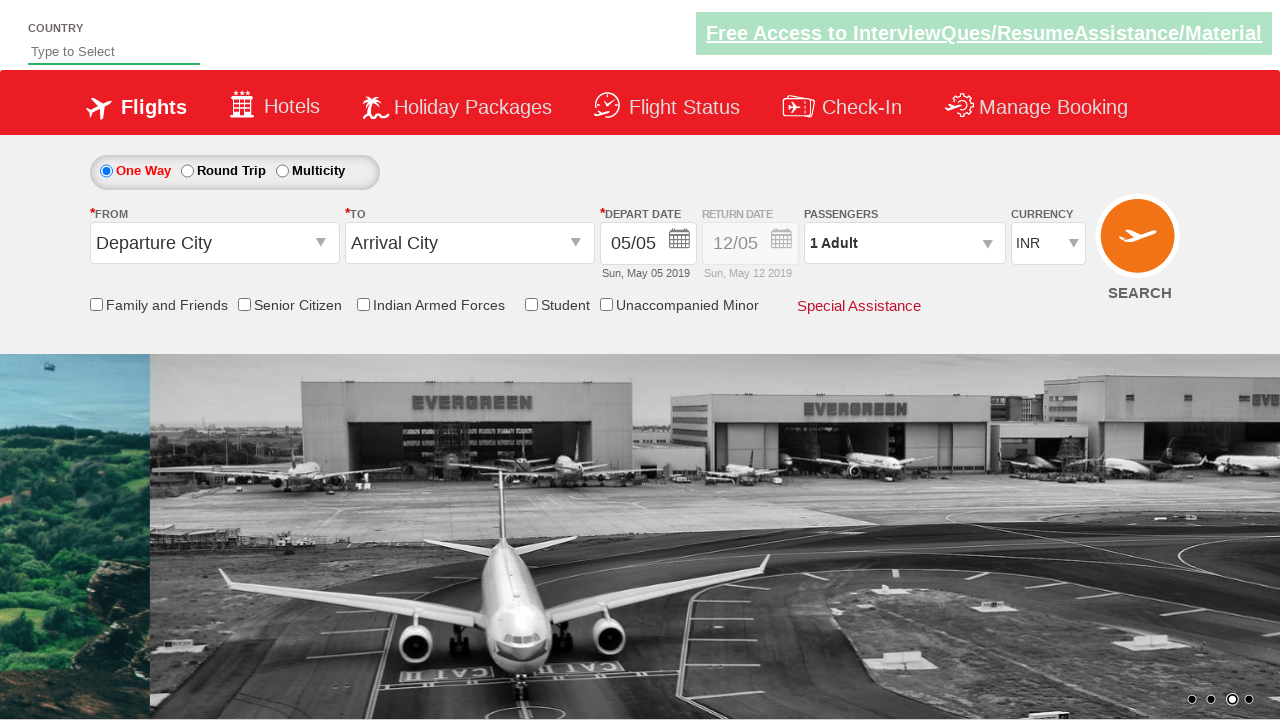

Printed selected option text content after INR selection
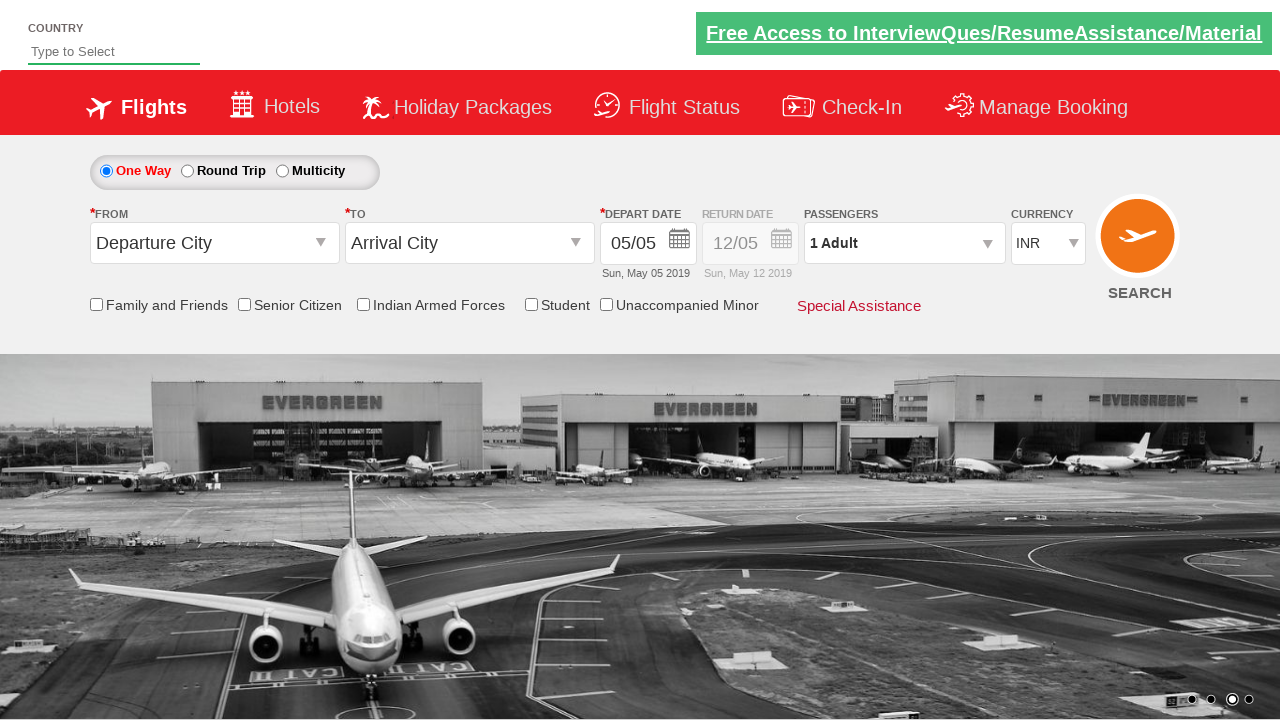

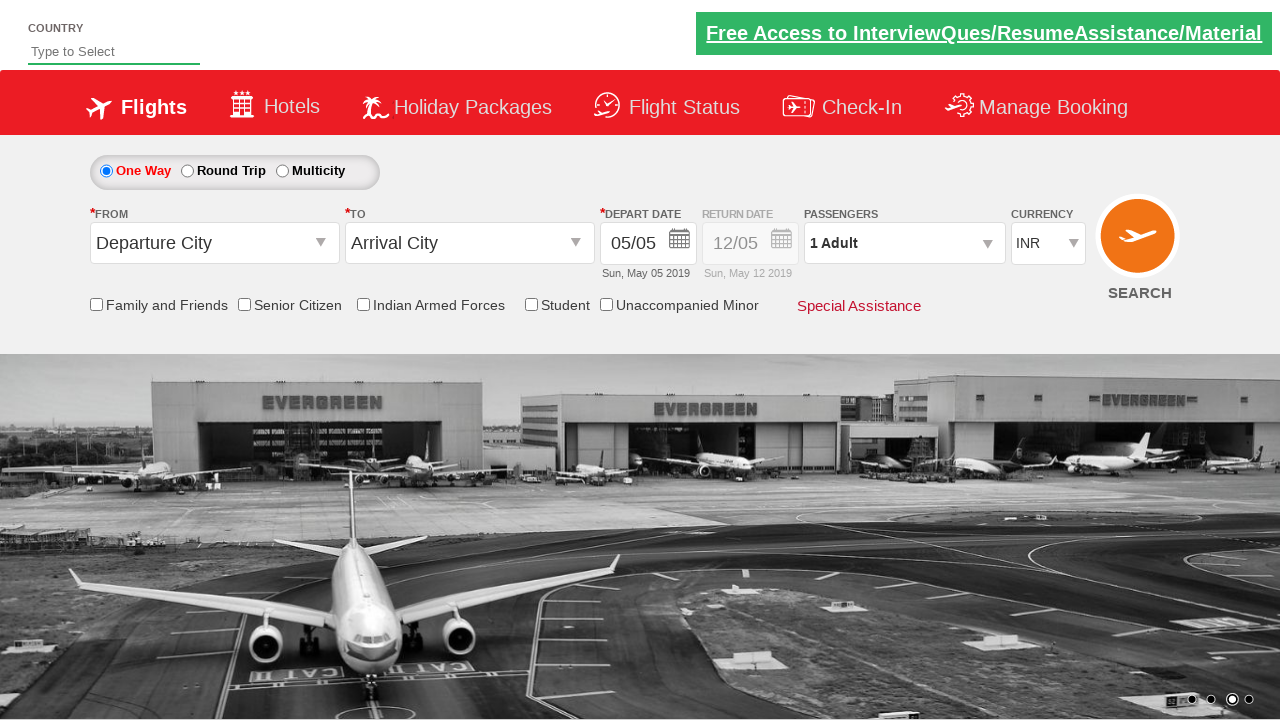